Tests scrolling to an element and filling form fields including name and date inputs

Starting URL: https://formy-project.herokuapp.com/scroll

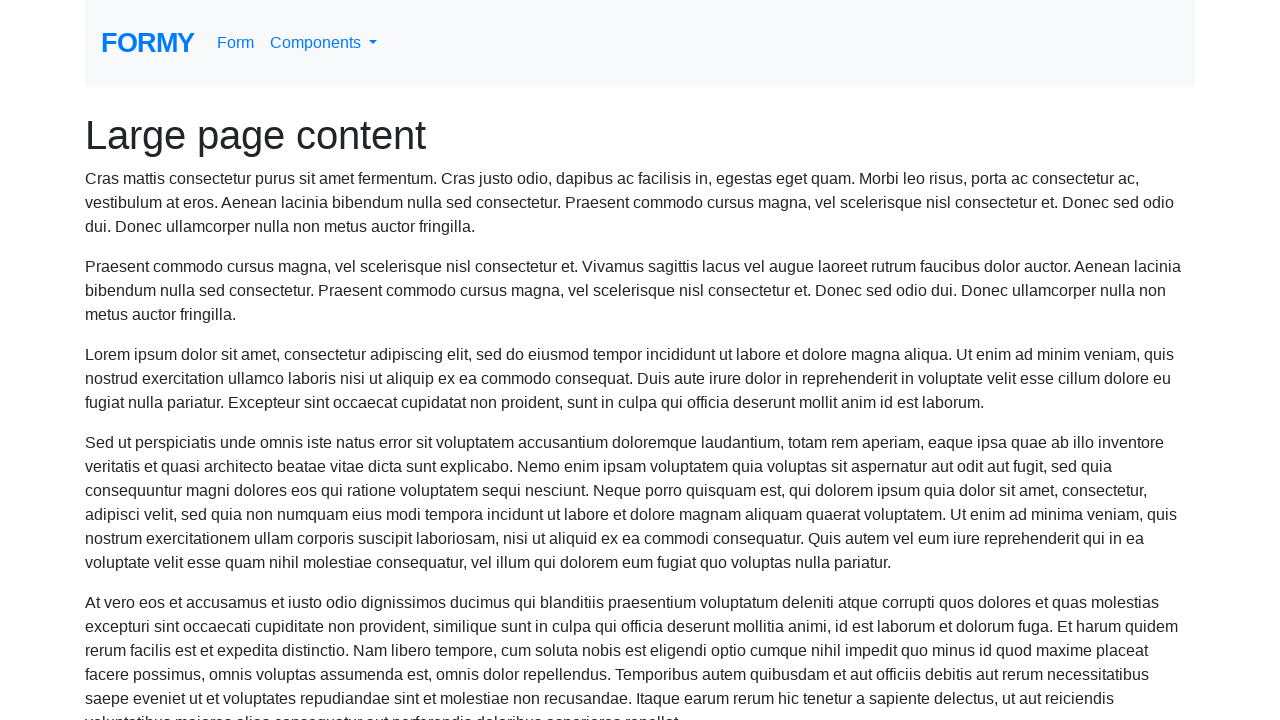

Scrolled to name field
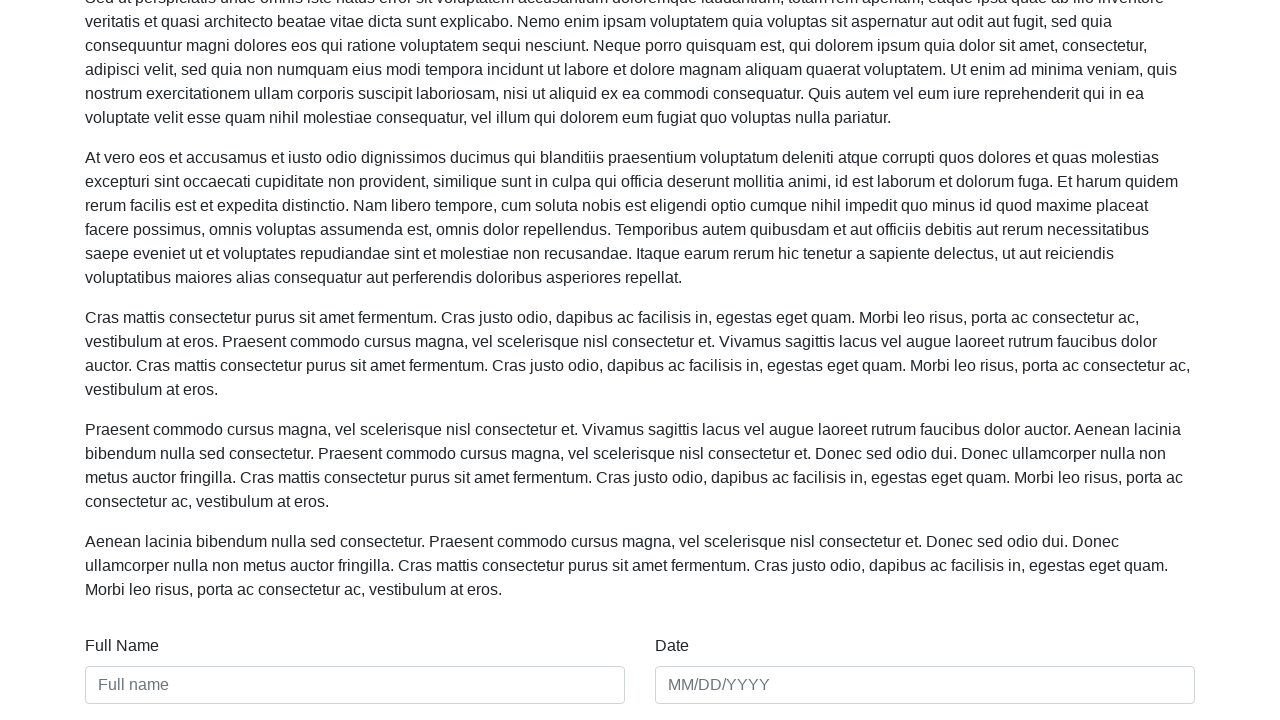

Filled name field with 'Meaghan Lewis' on #name
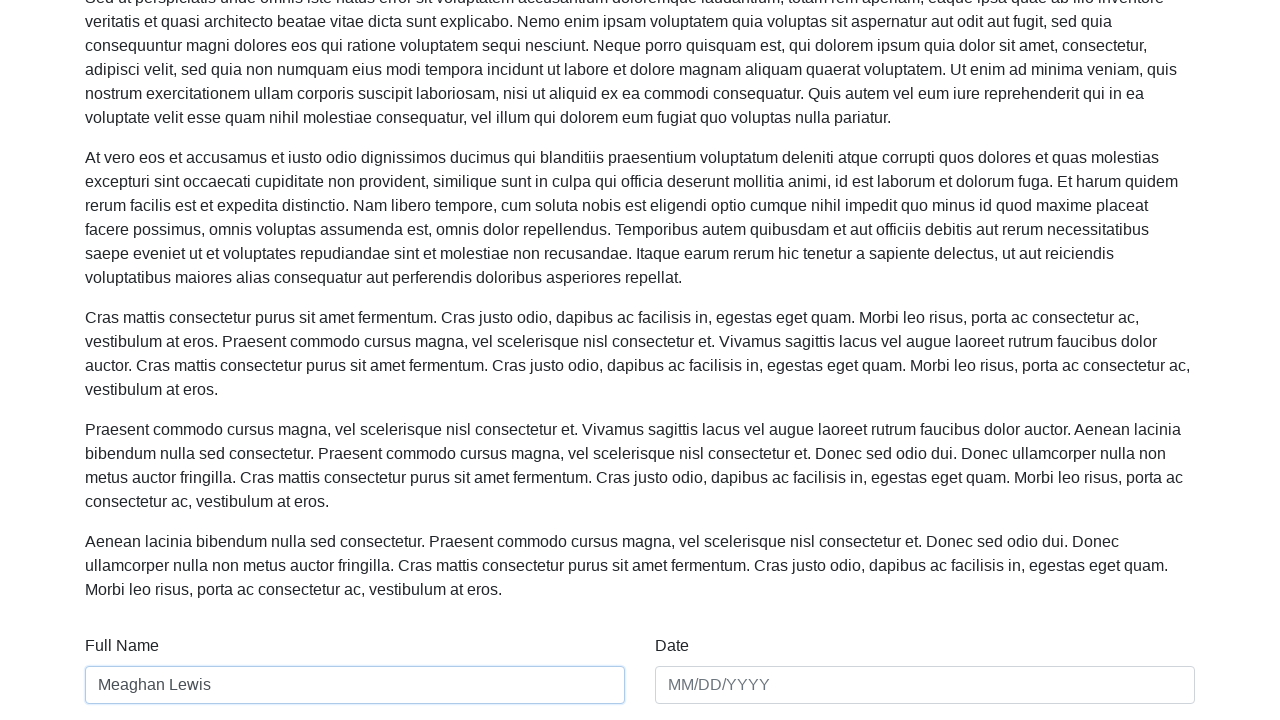

Filled date field with '01/01/2020' on #date
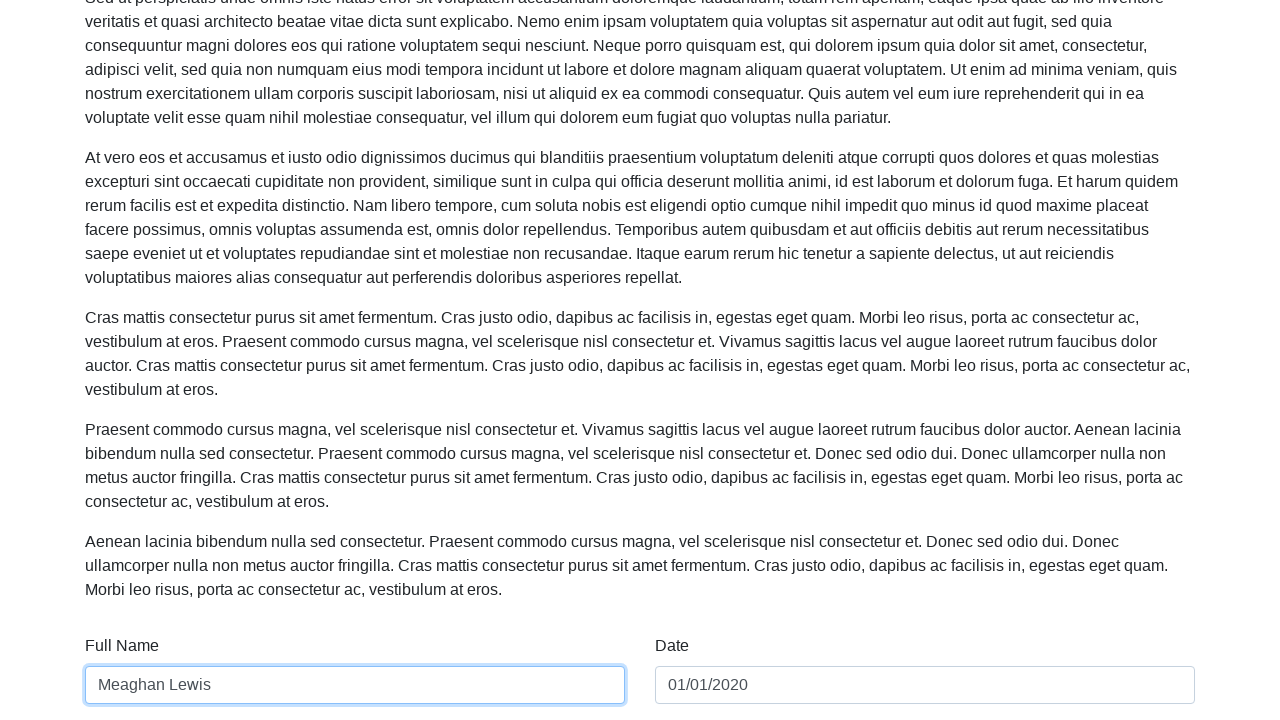

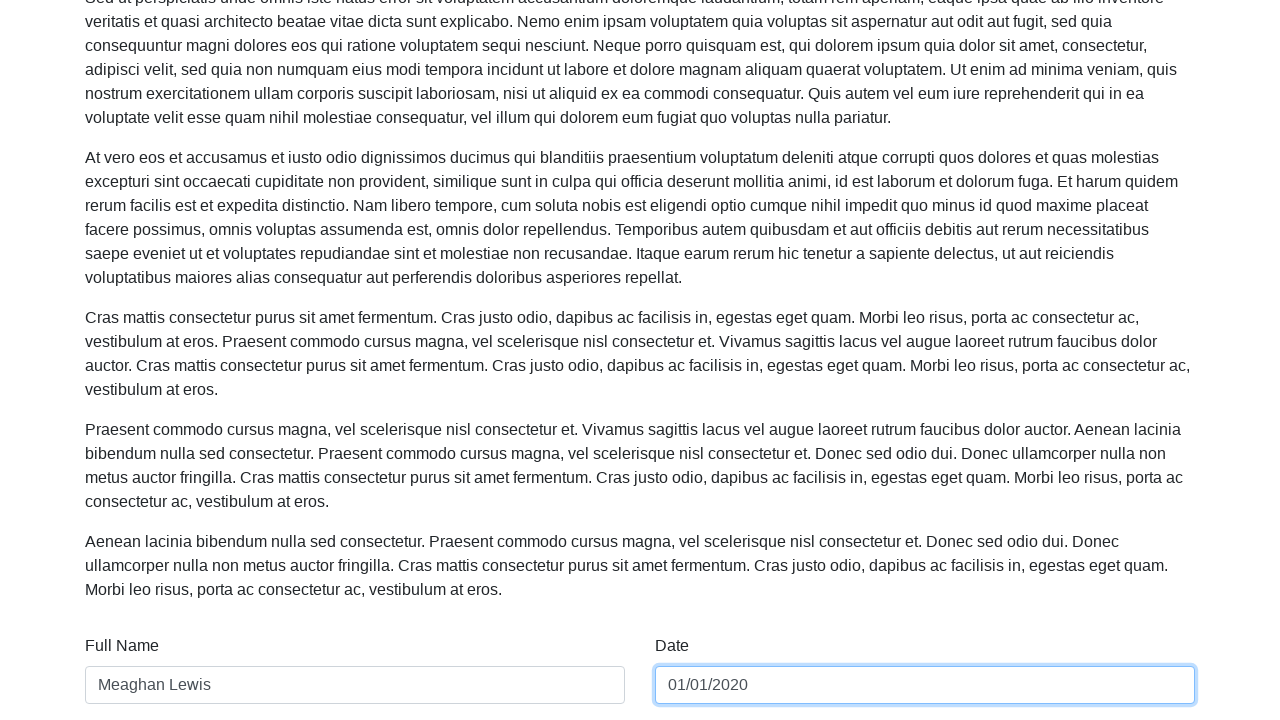